Tests double-click functionality by performing a double-click action on a button element

Starting URL: https://testpages.eviltester.com/styled/events/javascript-events.html

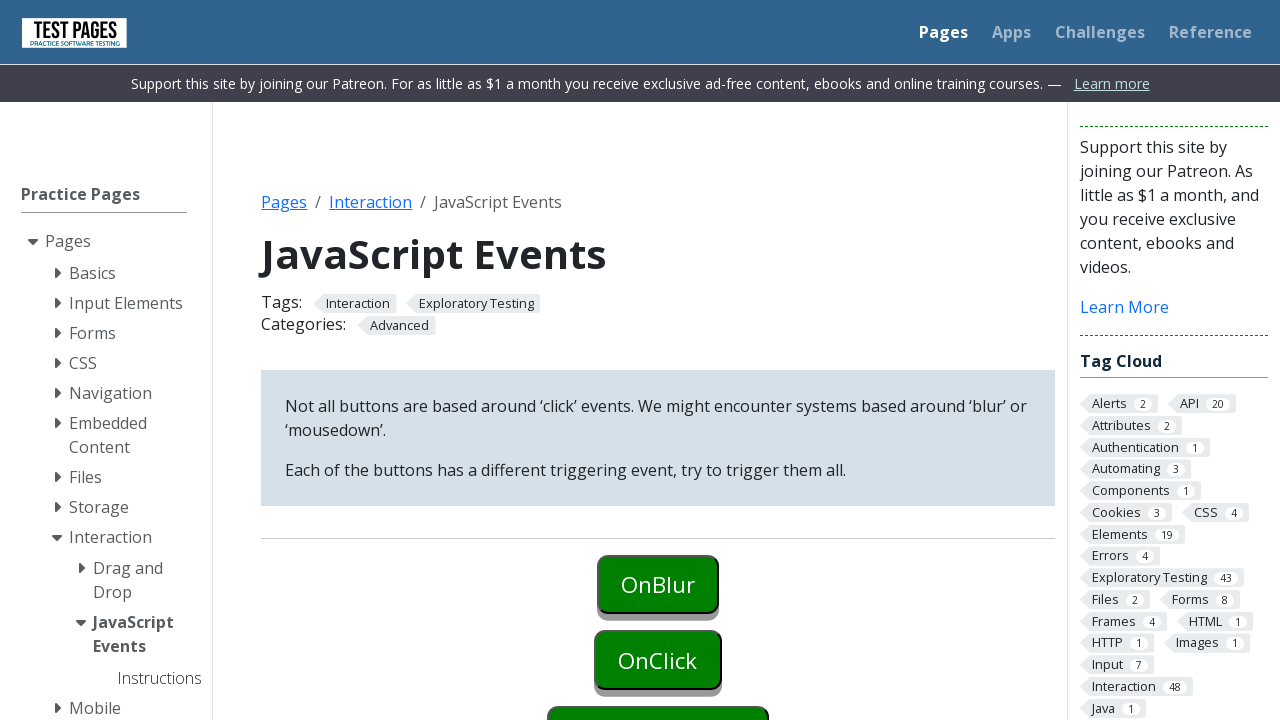

Waited for double-click button to be visible
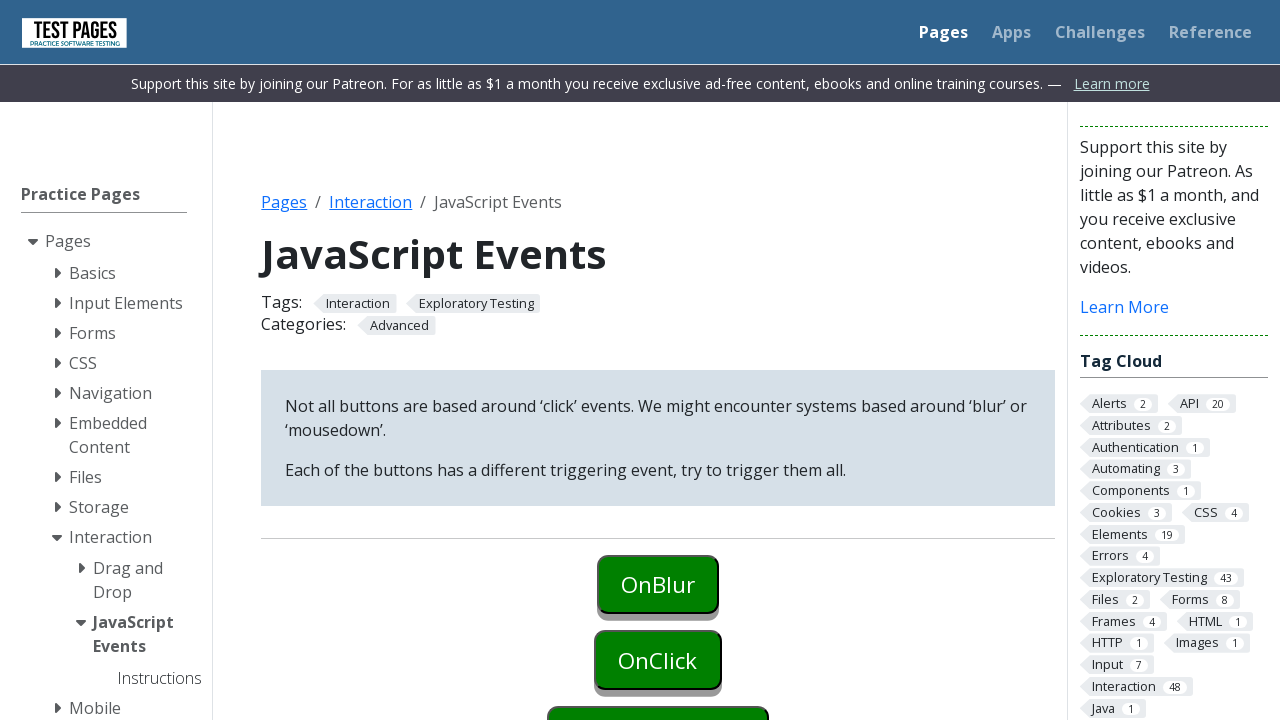

Double-clicked on the button element at (658, 360) on xpath=//button[@id='ondoubleclick']
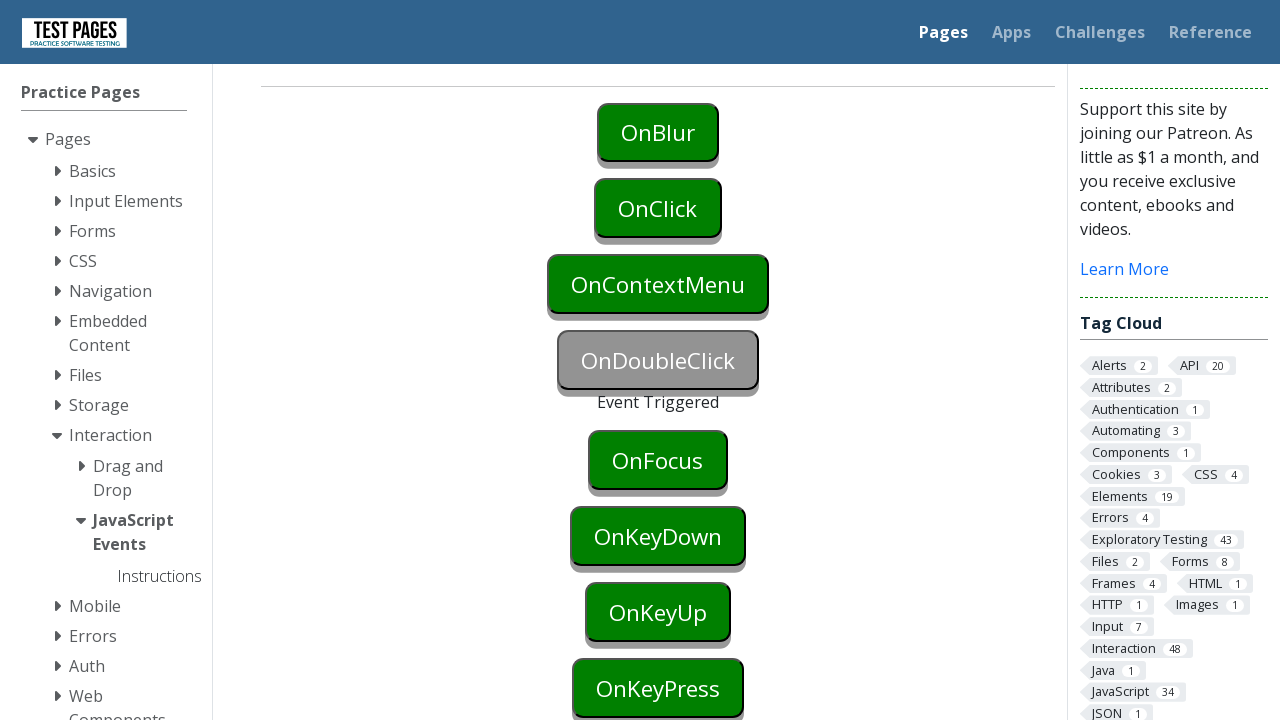

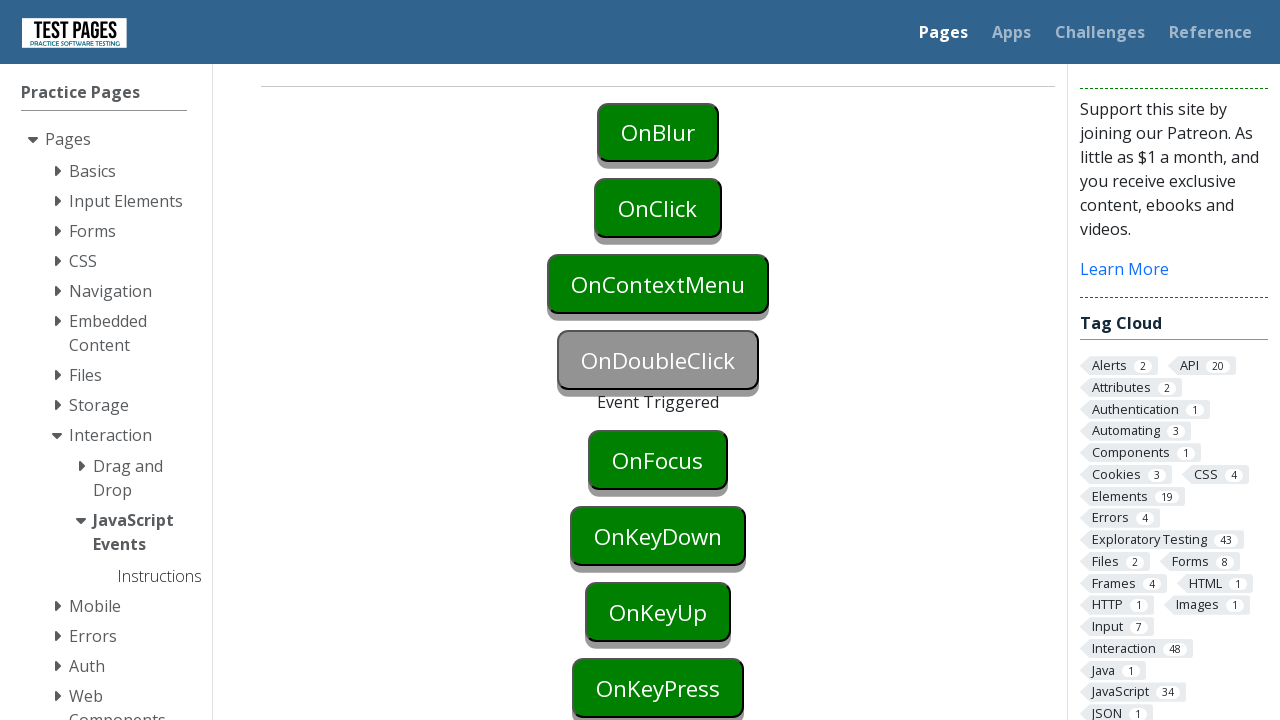